Maximizes the browser window and verifies the window dimensions are close to full screen size

Starting URL: http://www.compendiumdev.co.uk/selenium/bounce.html

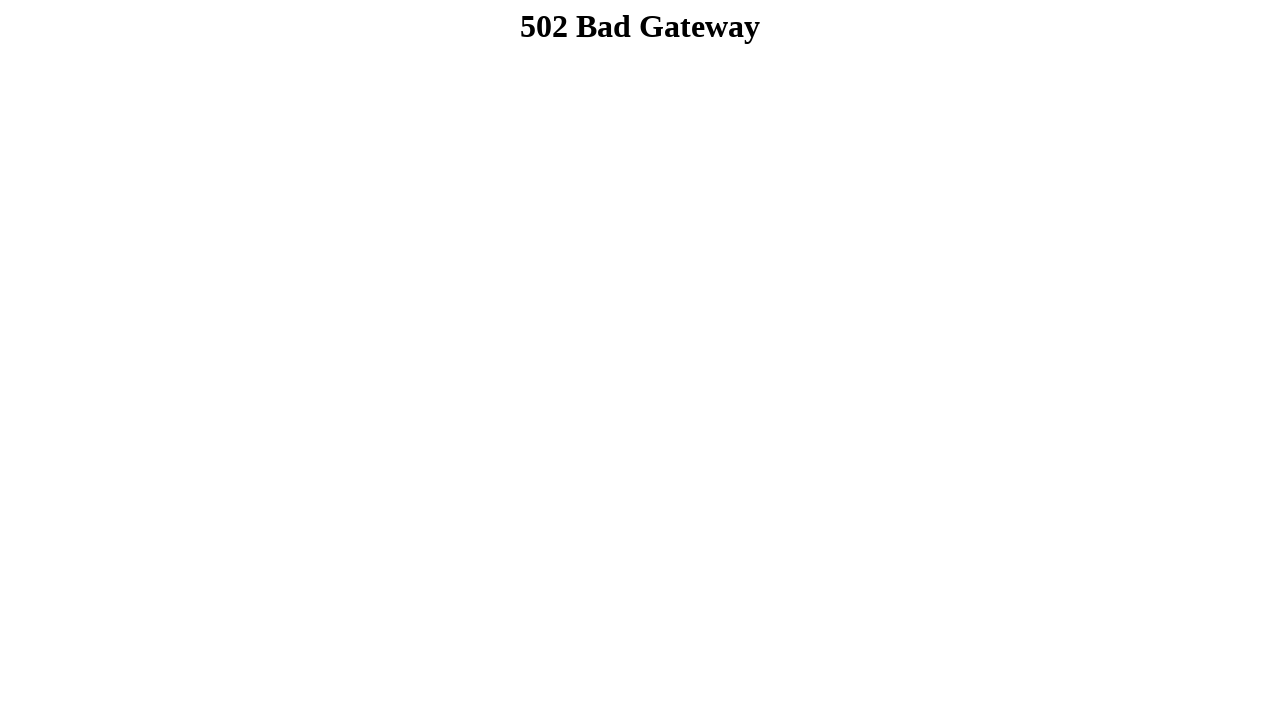

Set viewport size to 1920x1080 to maximize browser window
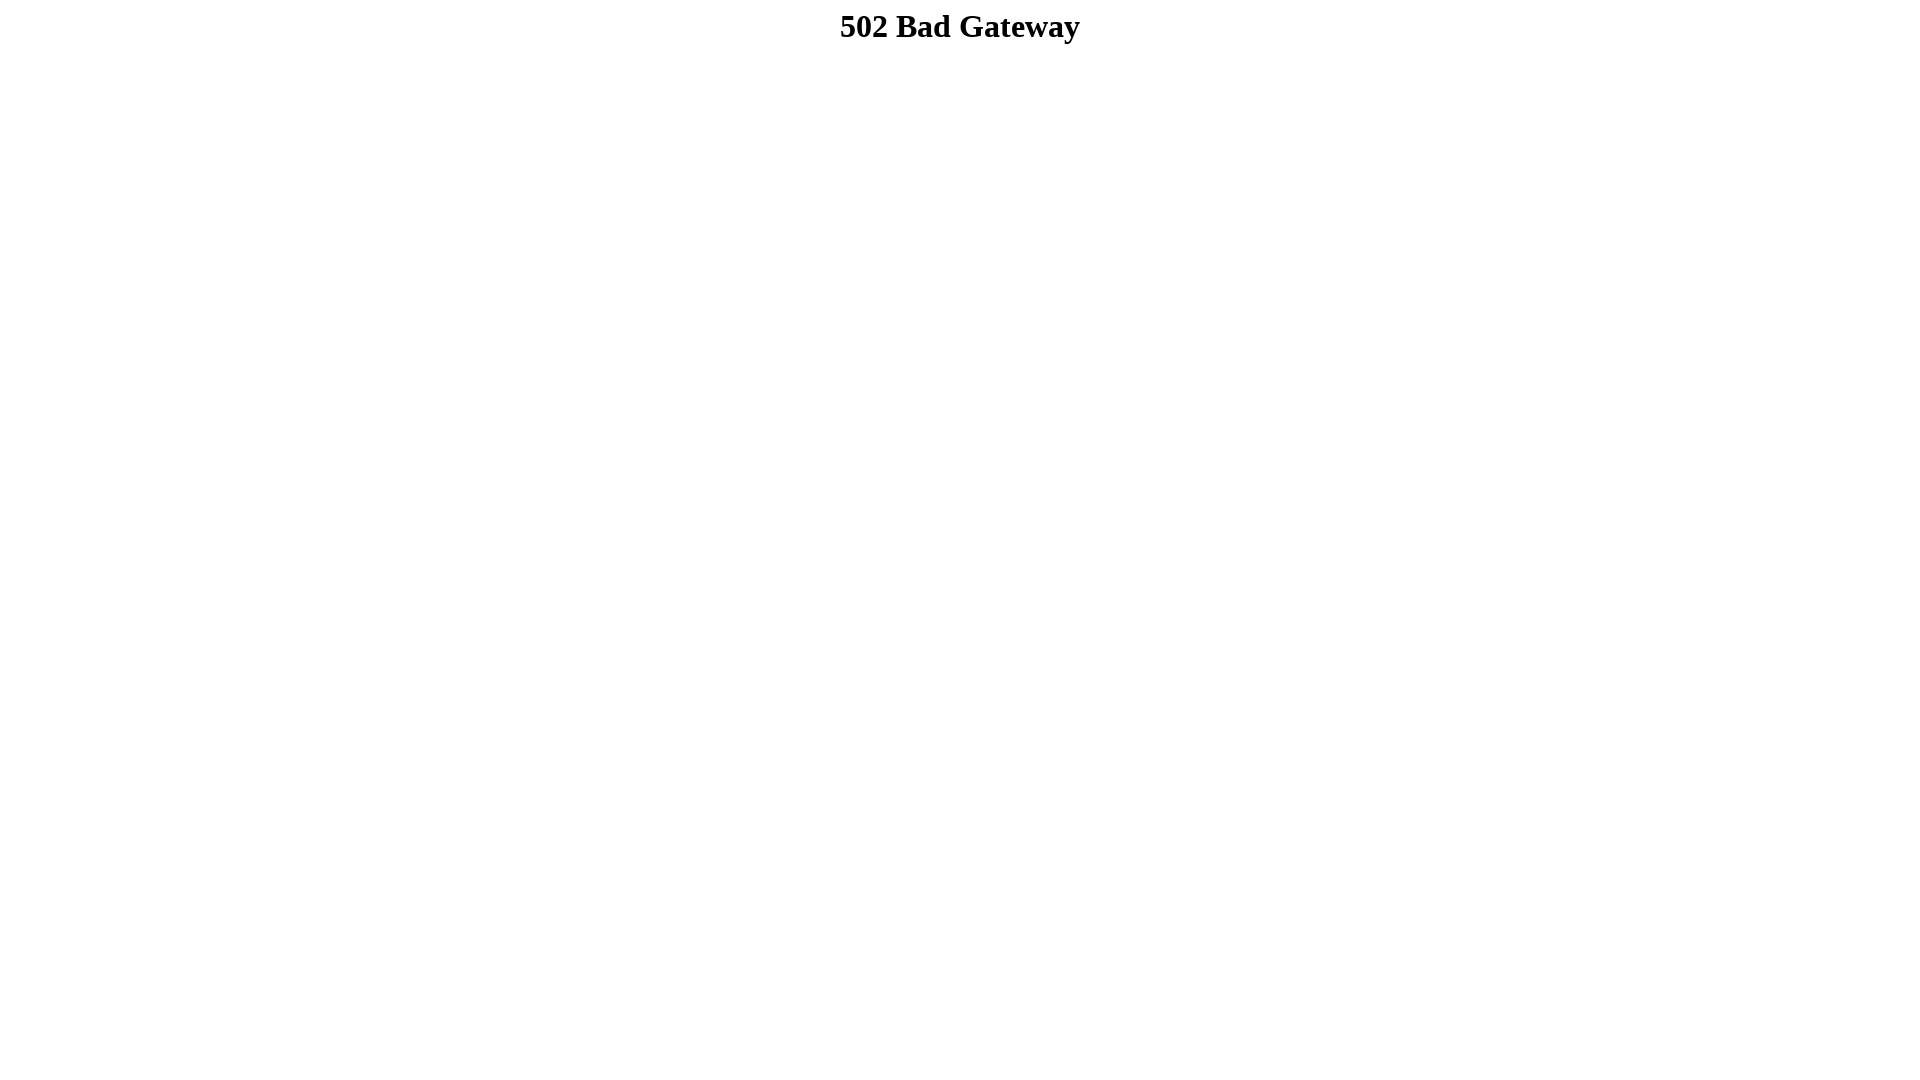

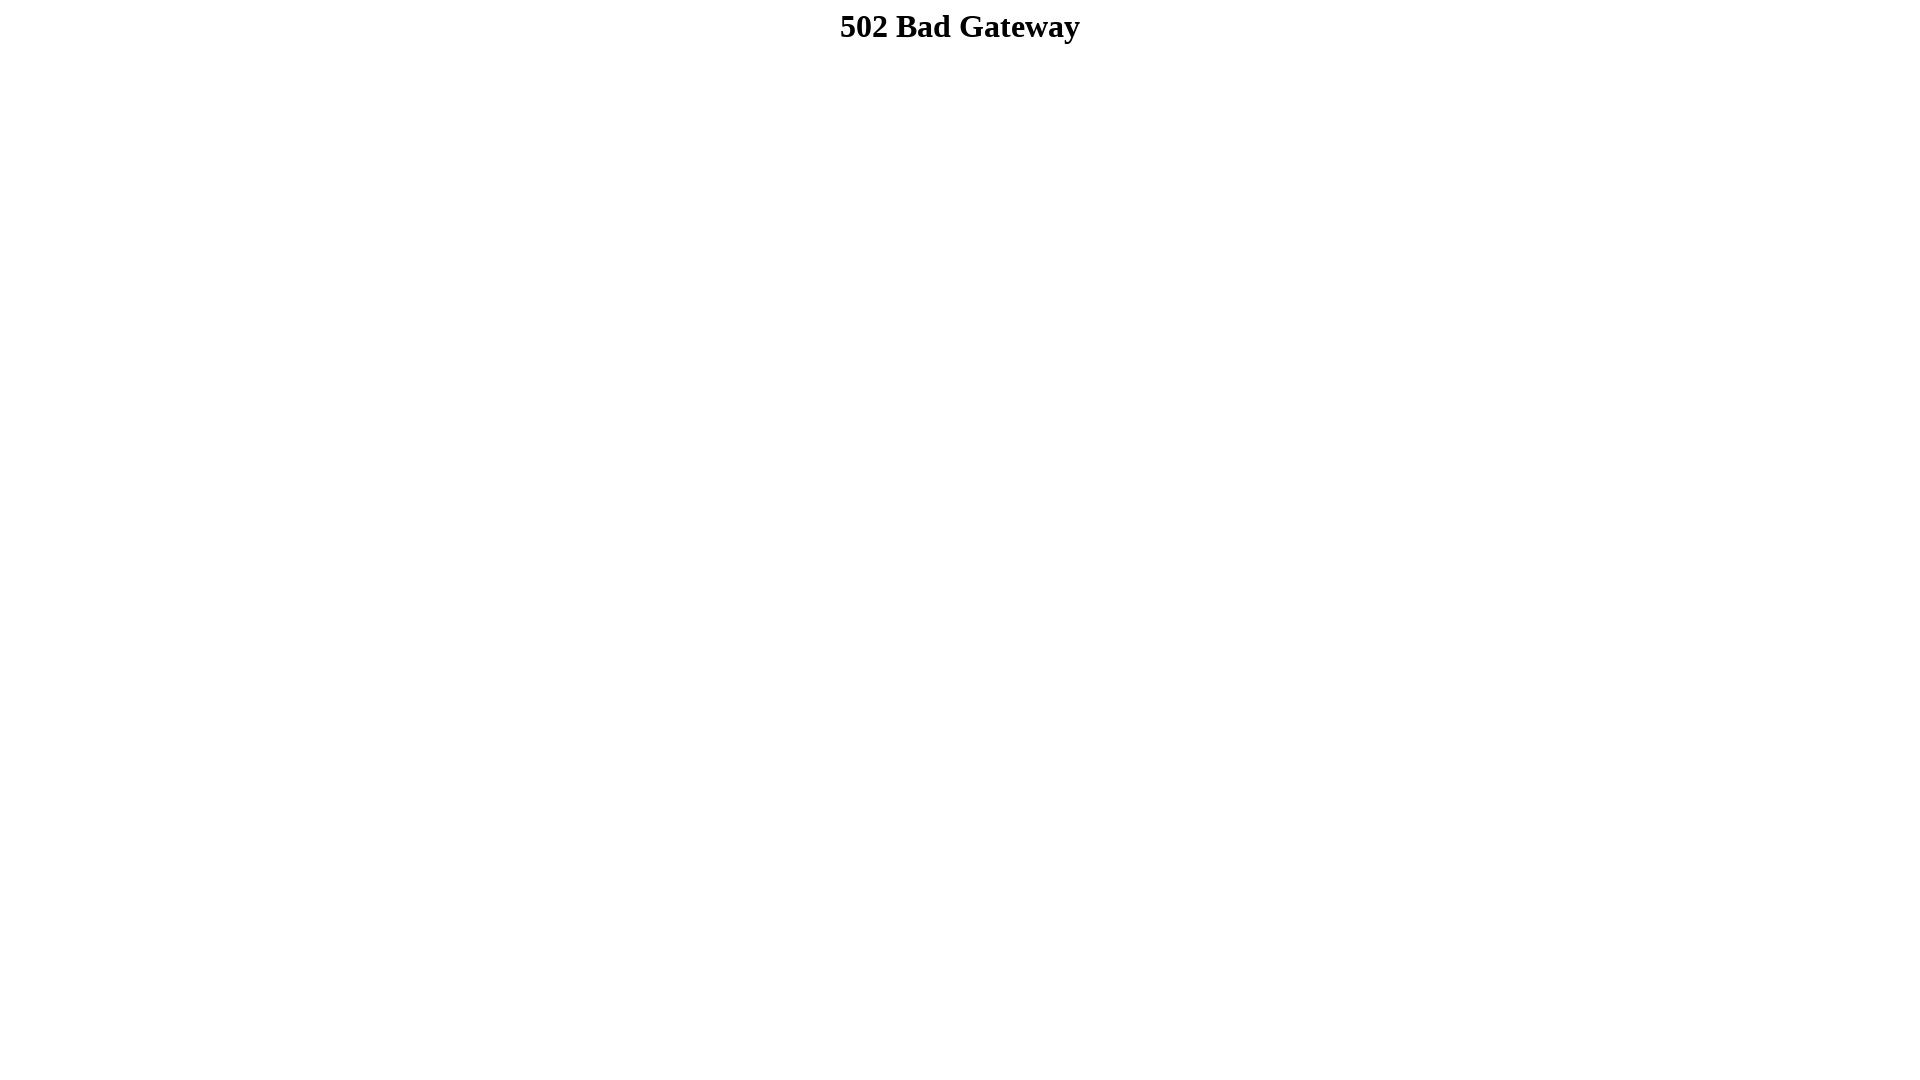